Fills out a form on the Polish TVP parody headline generator website, submits it, and waits for a new tab to open with the generated headline URL

Starting URL: https://pasek-tvpis.pl/

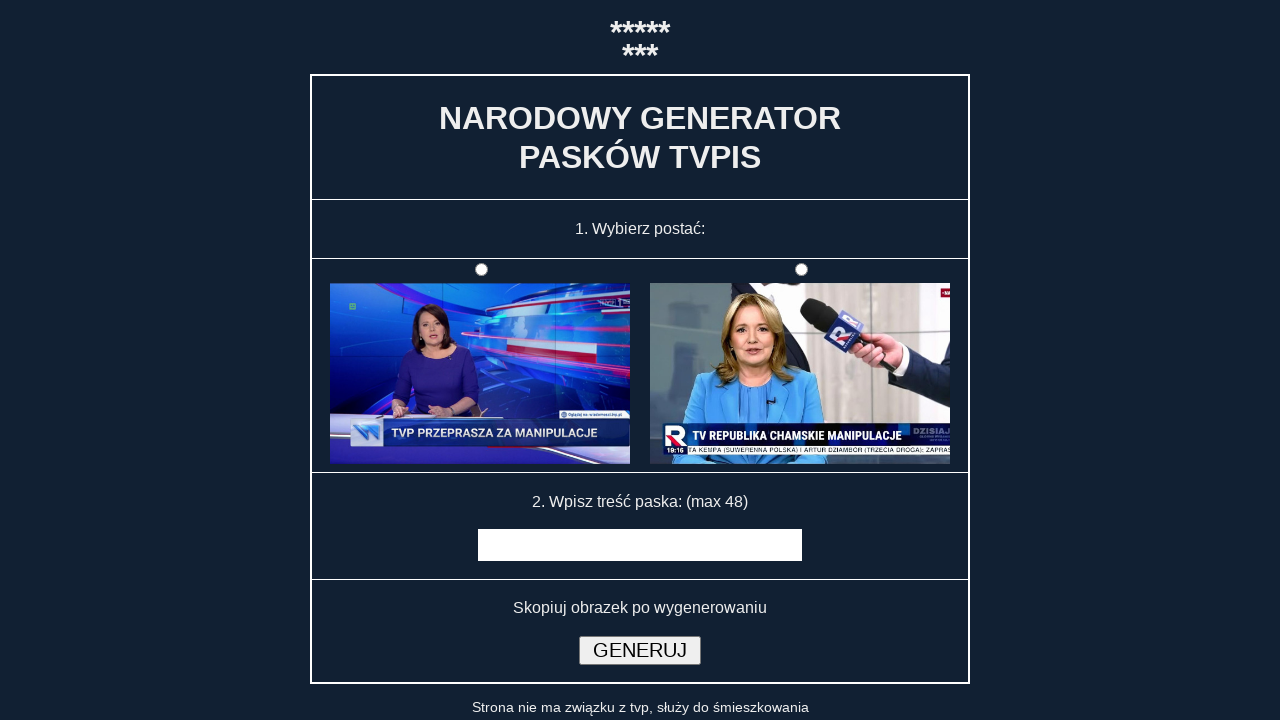

Clicked form selector radio button at (801, 270) on #f1
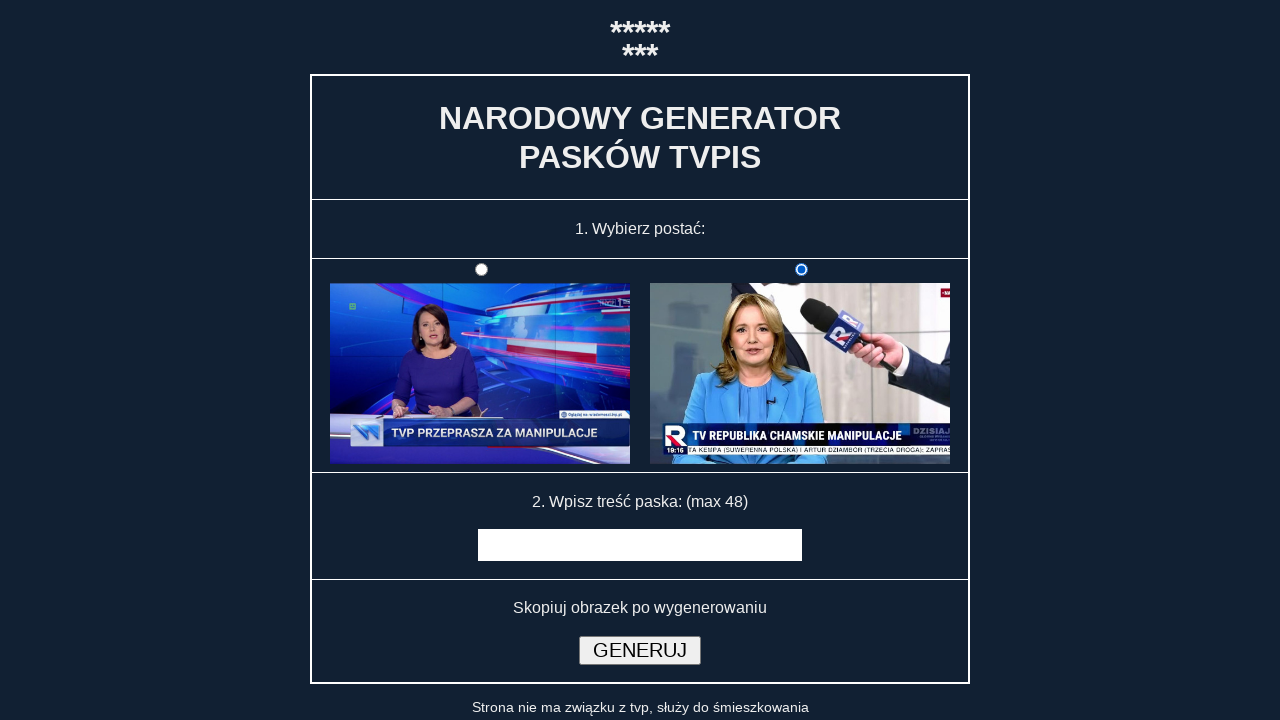

Filled headline text field with sample headline on input[name='msg']
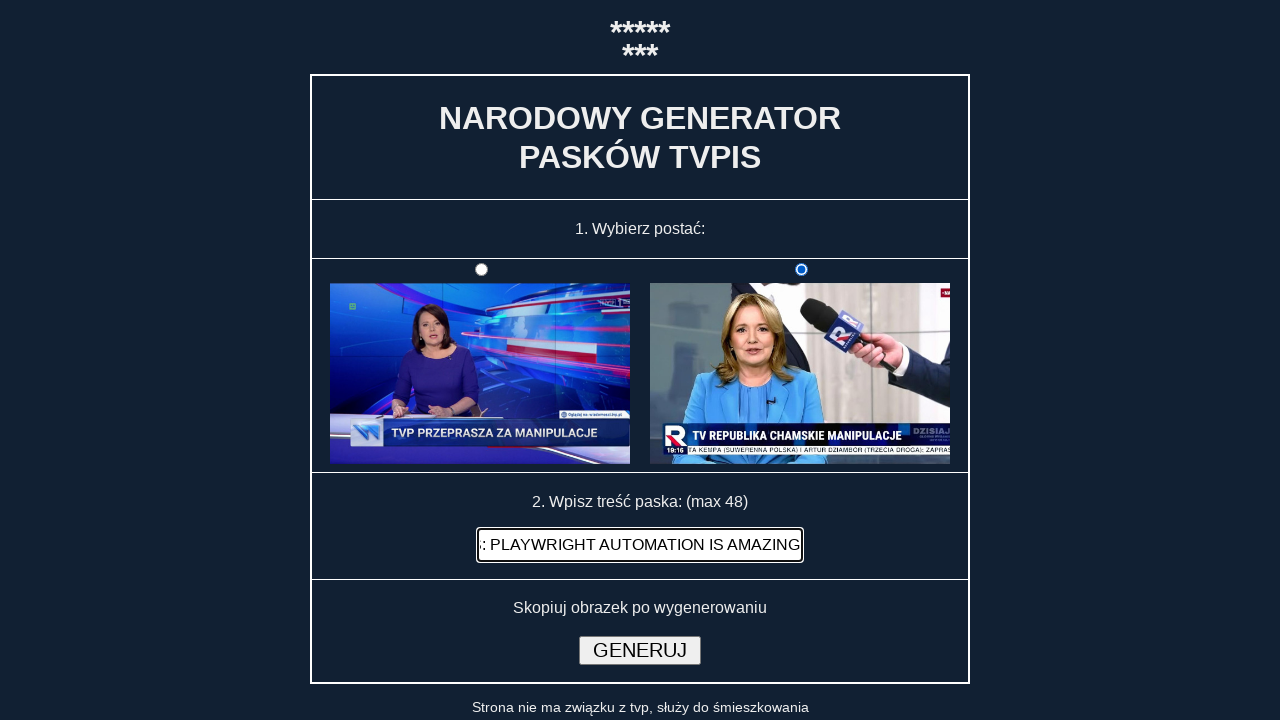

Clicked submit button to generate headline at (640, 650) on input[type='submit']
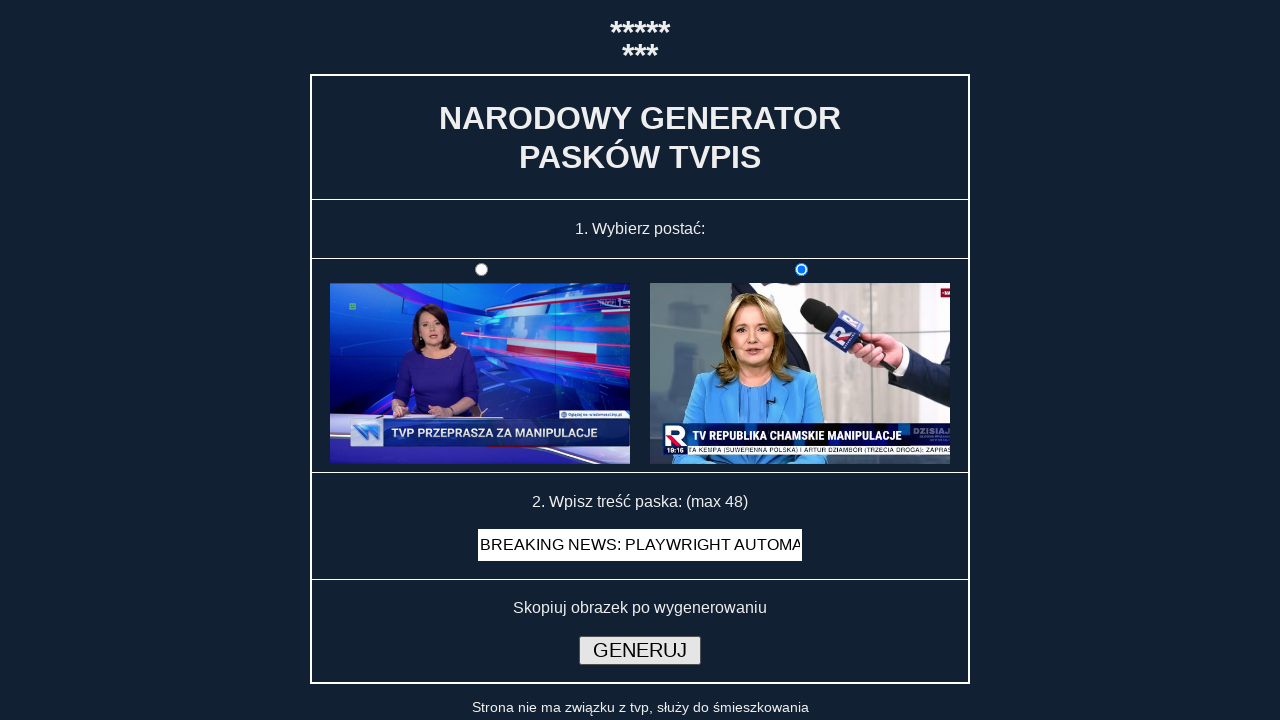

New tab opened with generated headline
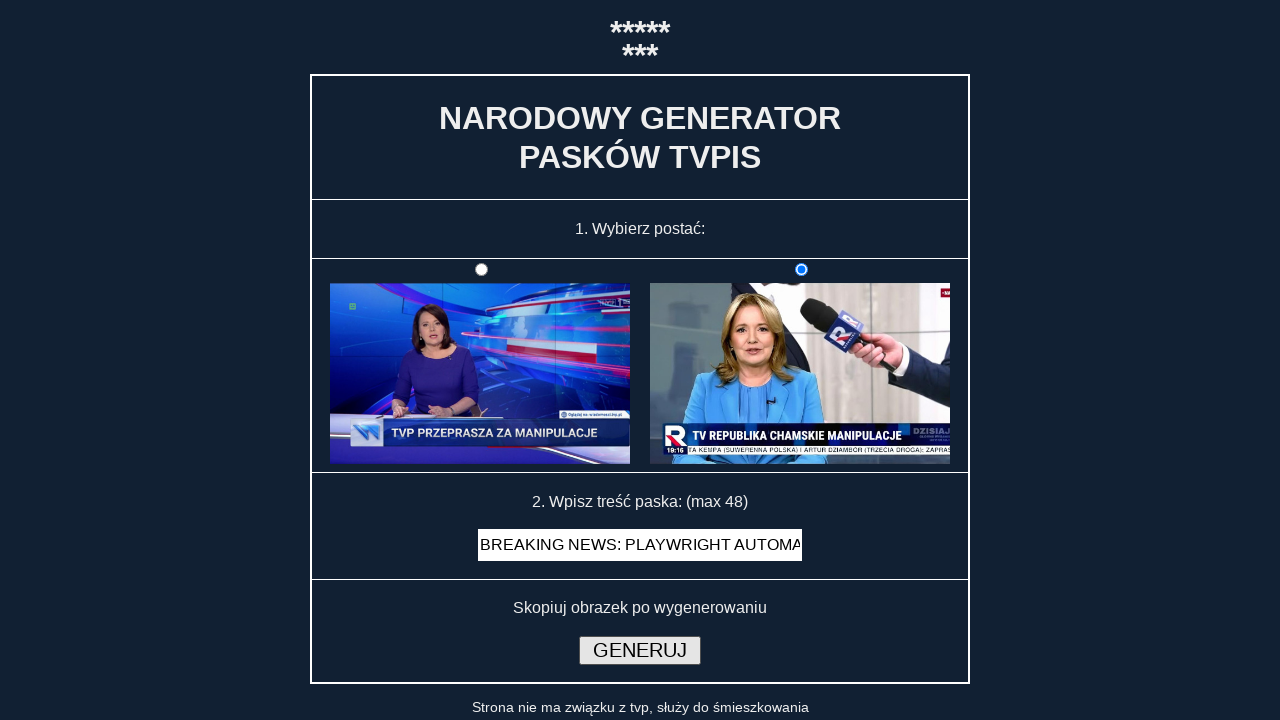

New page loaded completely
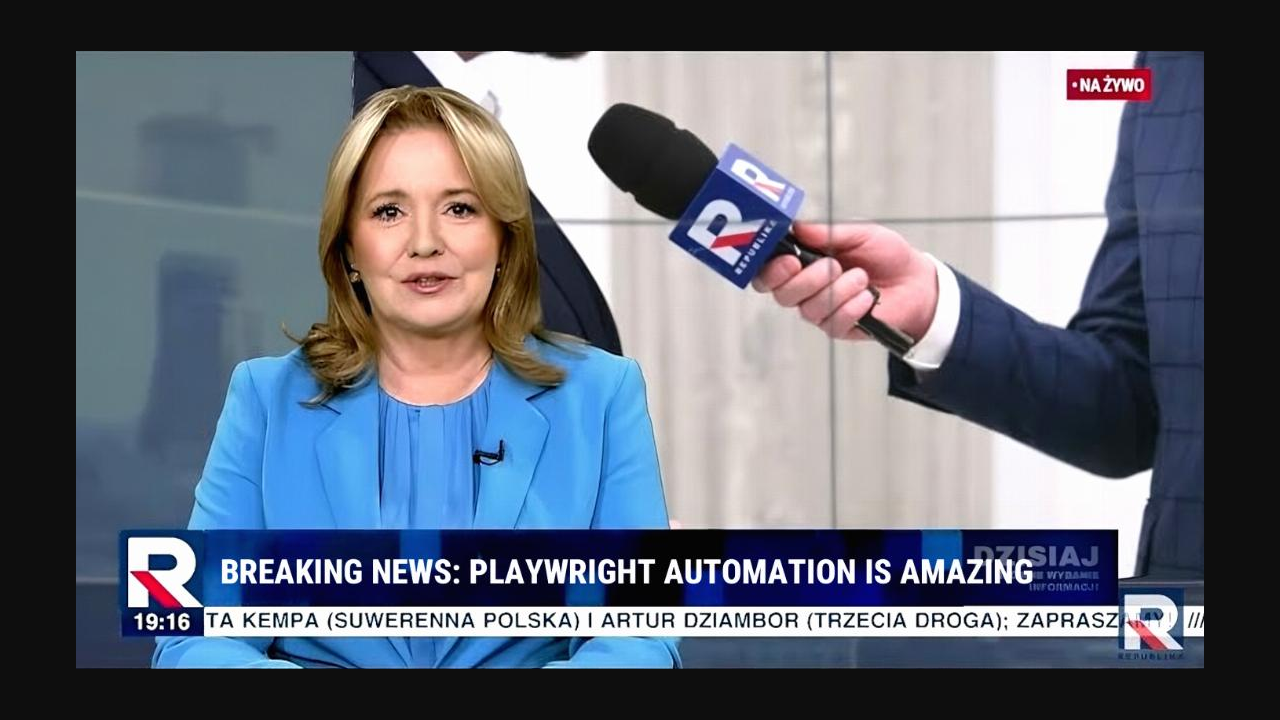

Page title confirmed to contain 'tvp' - headline generation successful
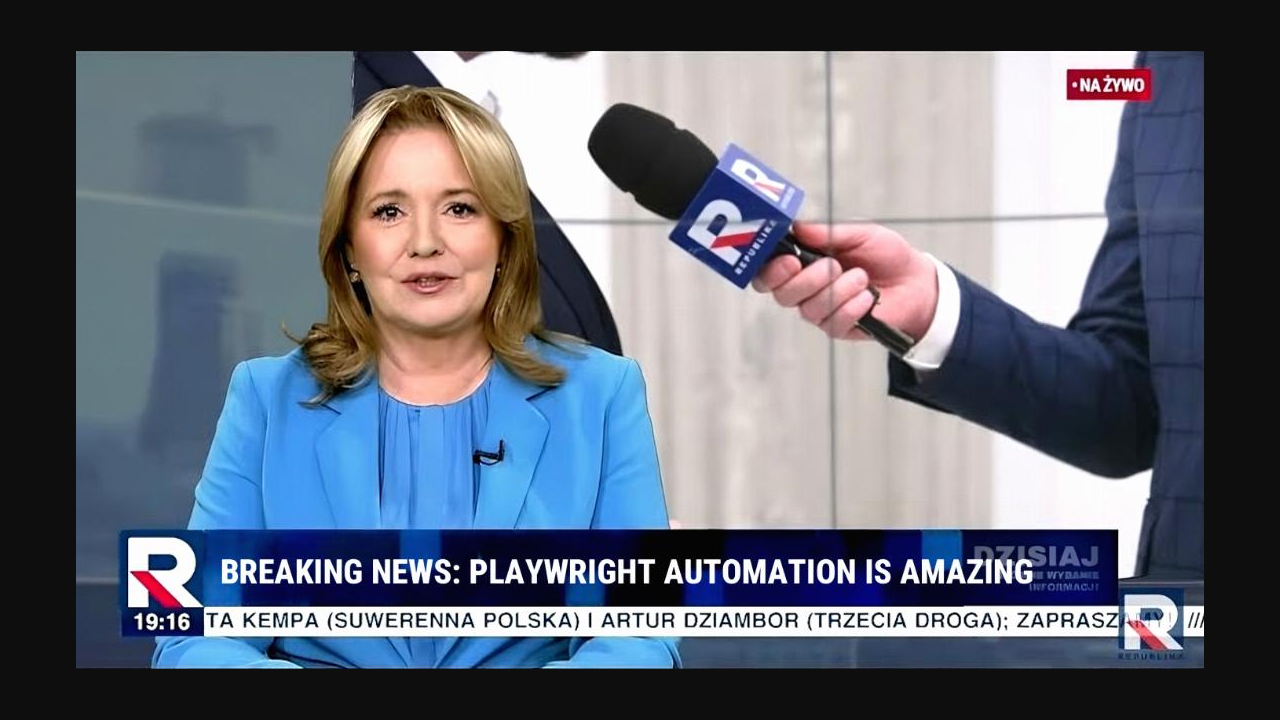

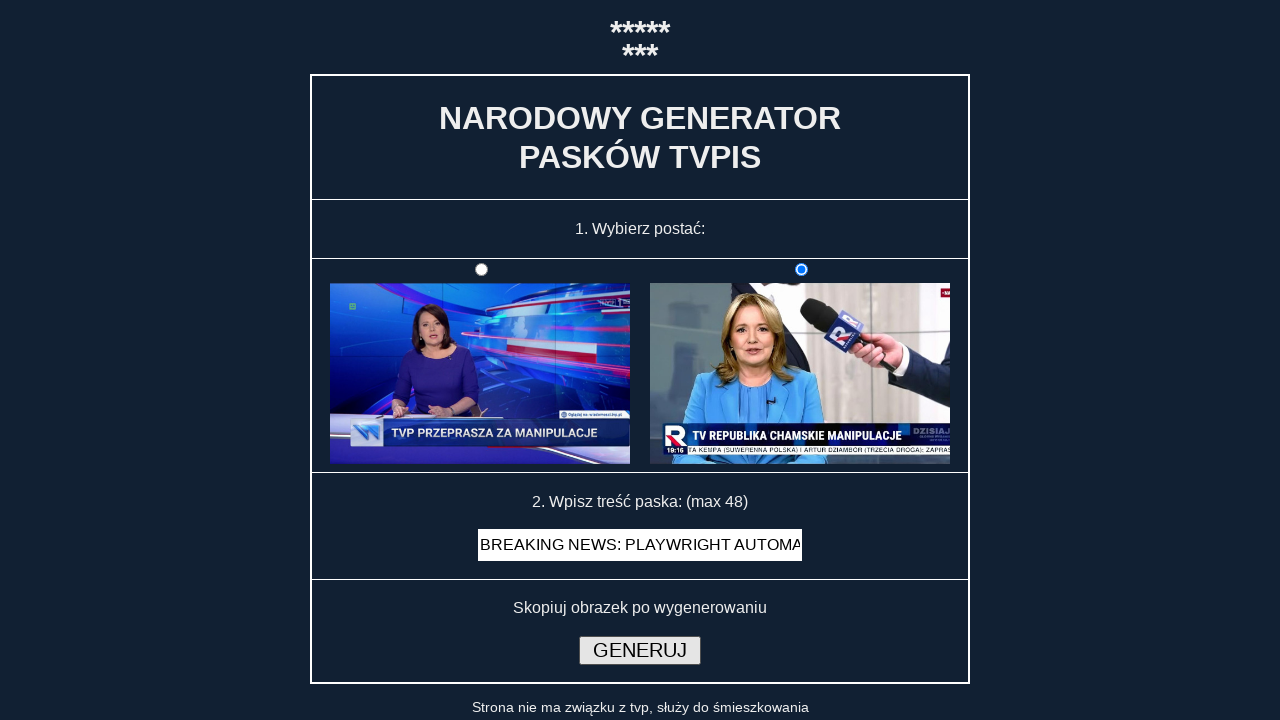